Tests that the Clear completed button displays the correct text after marking an item complete

Starting URL: https://demo.playwright.dev/todomvc

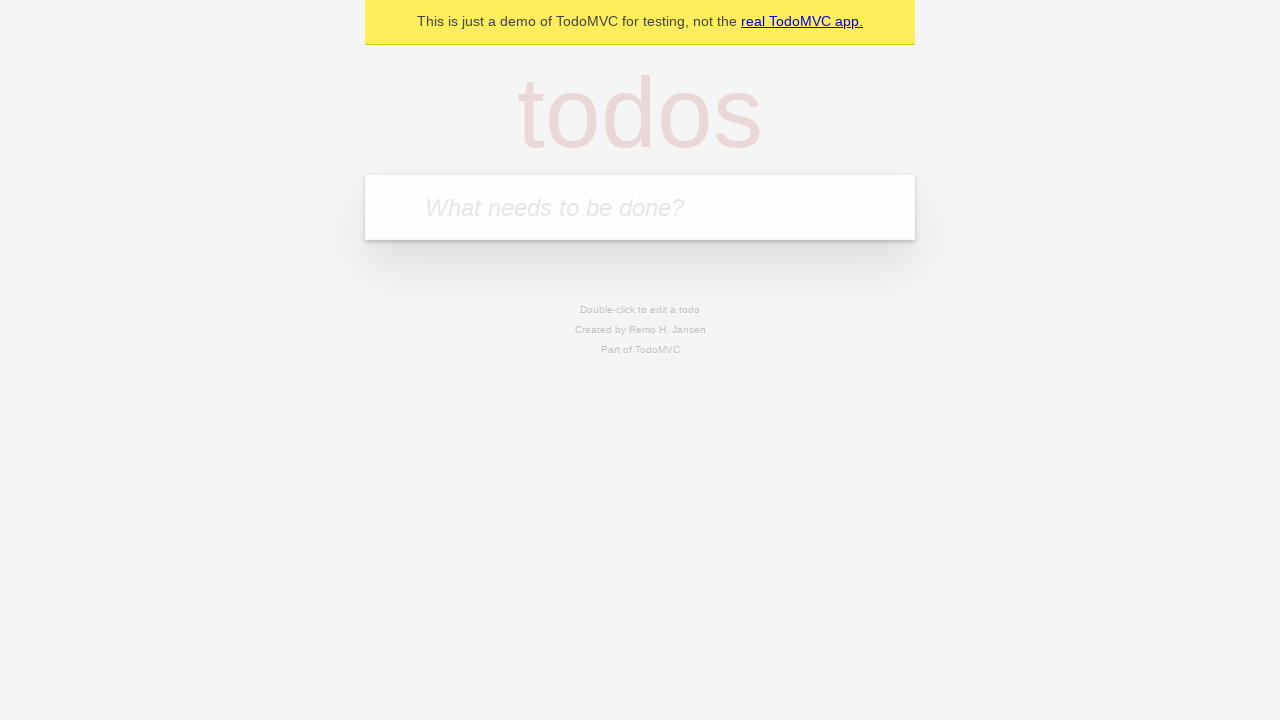

Located the 'What needs to be done?' input field
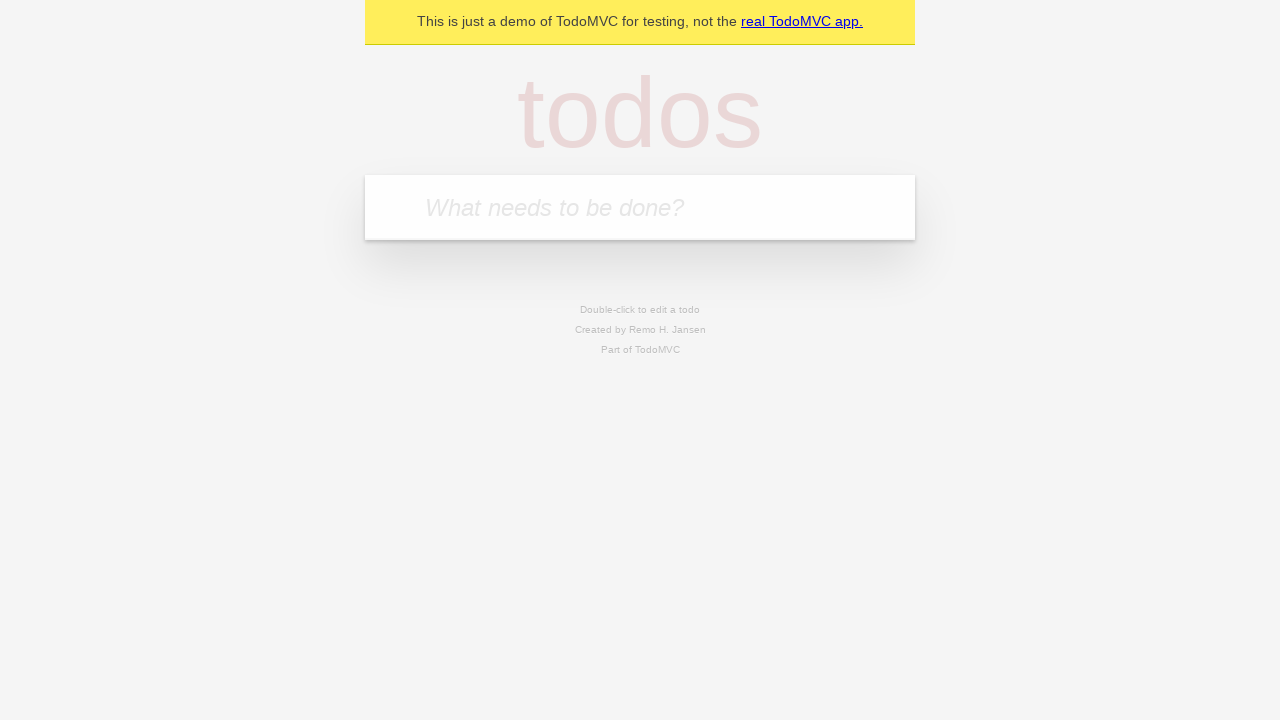

Filled first todo with 'buy more cheese' on internal:attr=[placeholder="What needs to be done?"i]
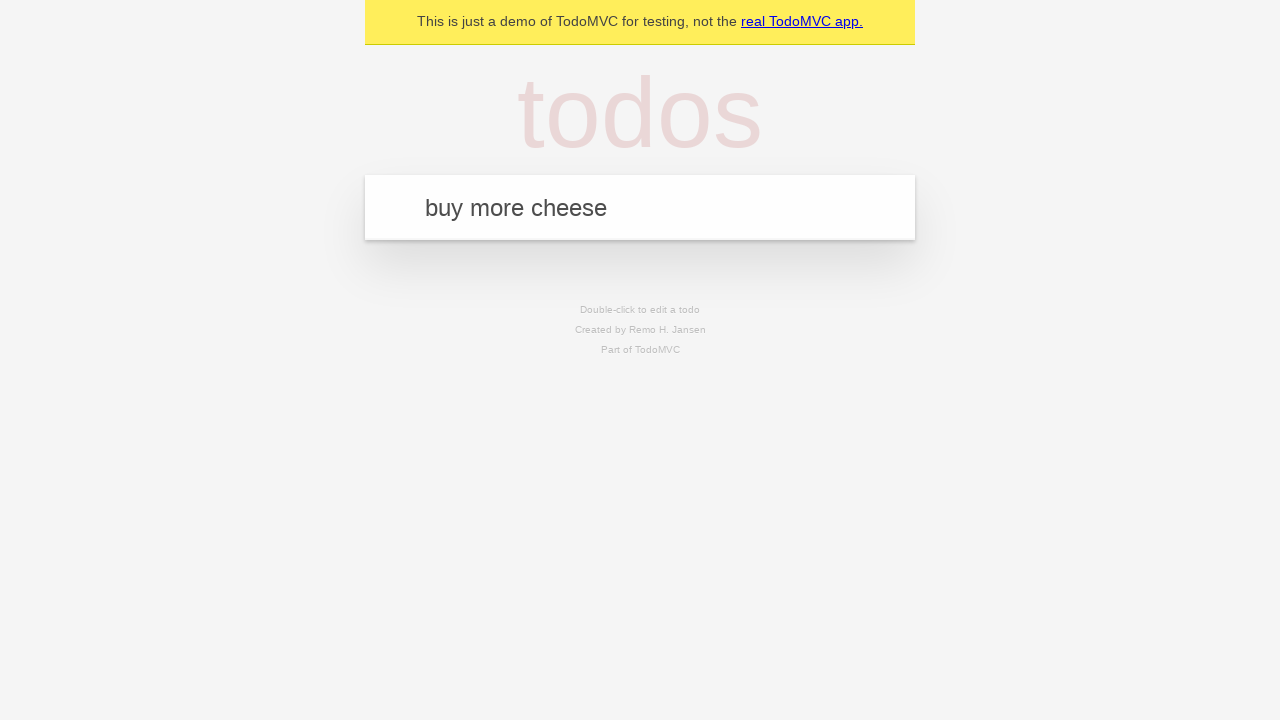

Pressed Enter to add first todo on internal:attr=[placeholder="What needs to be done?"i]
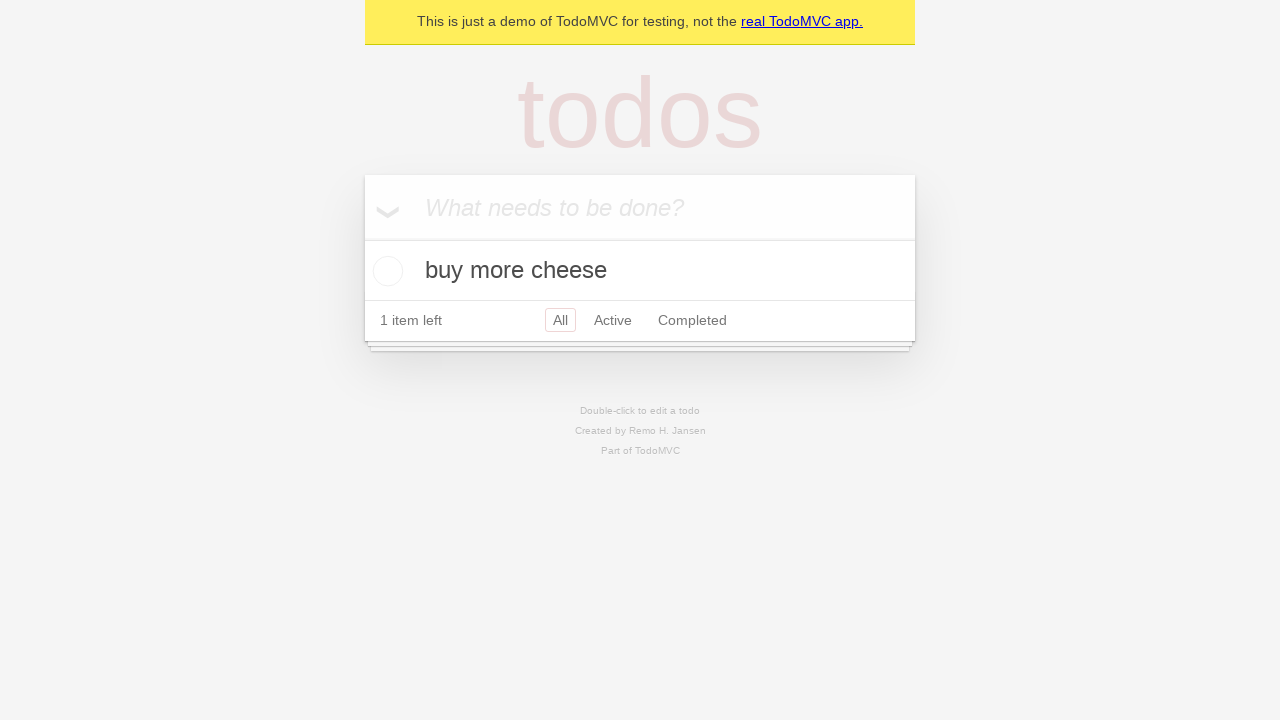

Filled second todo with 'feed the cat' on internal:attr=[placeholder="What needs to be done?"i]
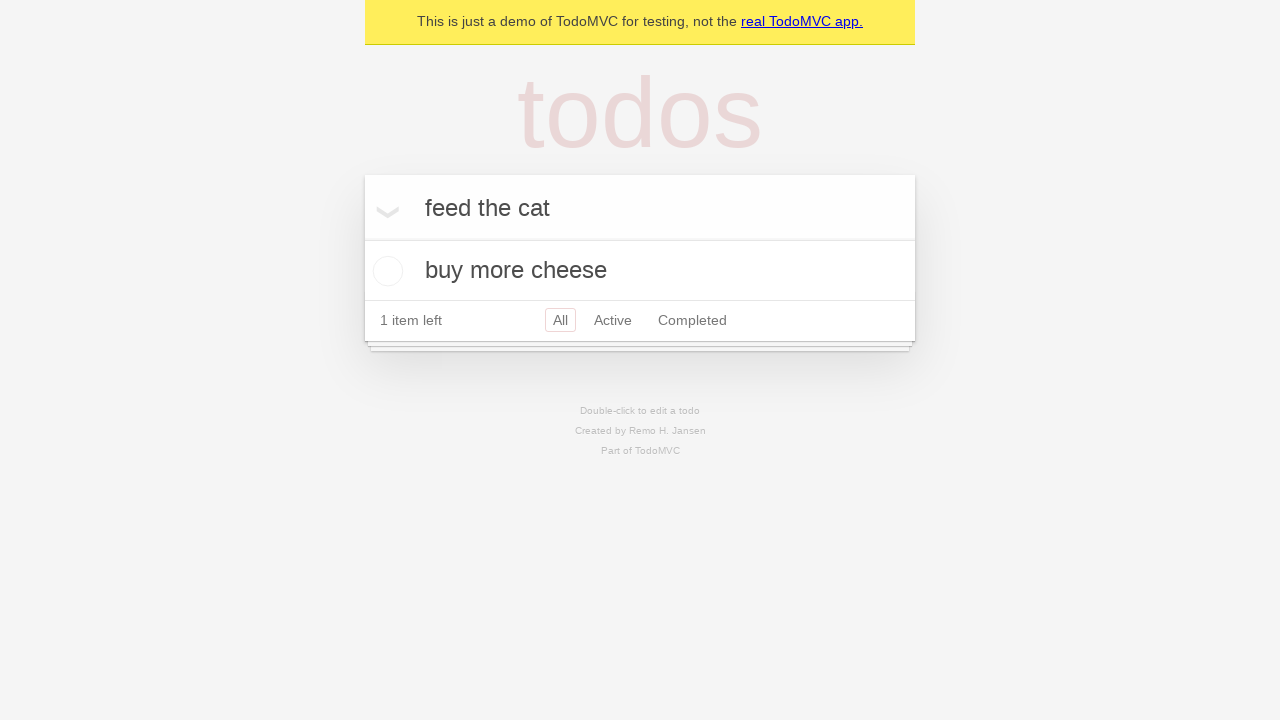

Pressed Enter to add second todo on internal:attr=[placeholder="What needs to be done?"i]
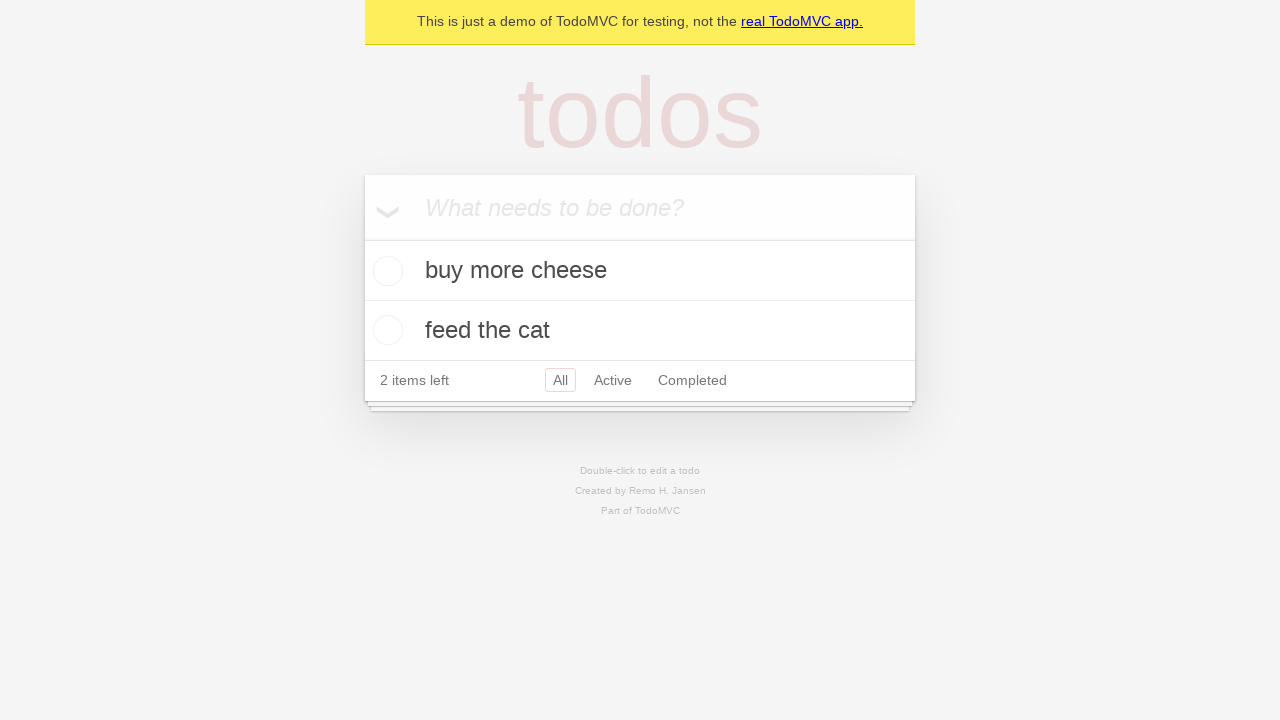

Filled third todo with 'book a doctors appointment' on internal:attr=[placeholder="What needs to be done?"i]
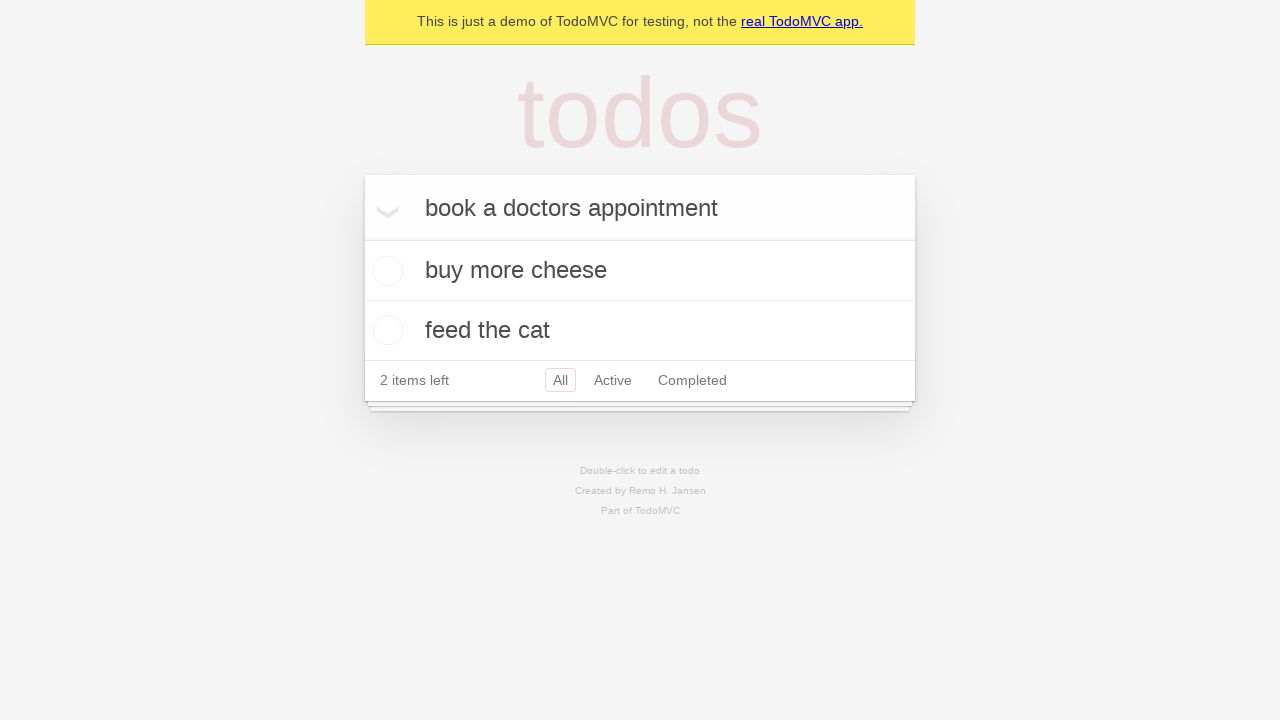

Pressed Enter to add third todo on internal:attr=[placeholder="What needs to be done?"i]
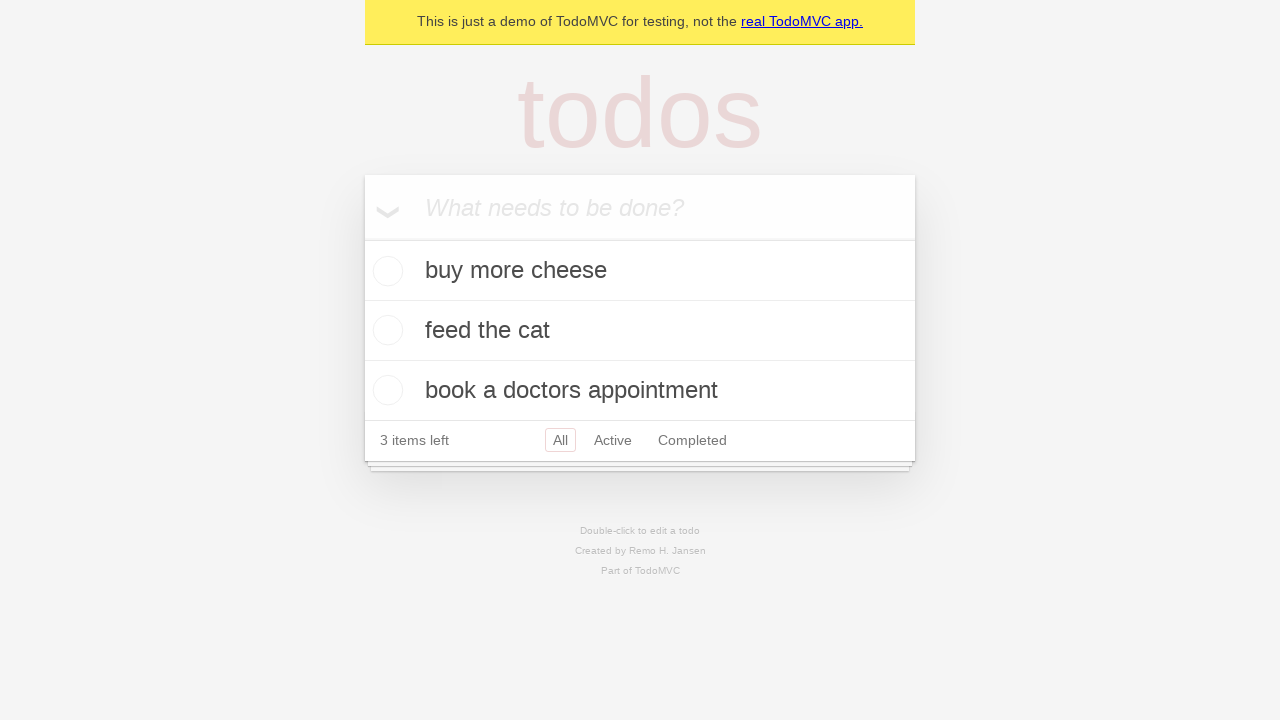

Waited for all three todo items to be added
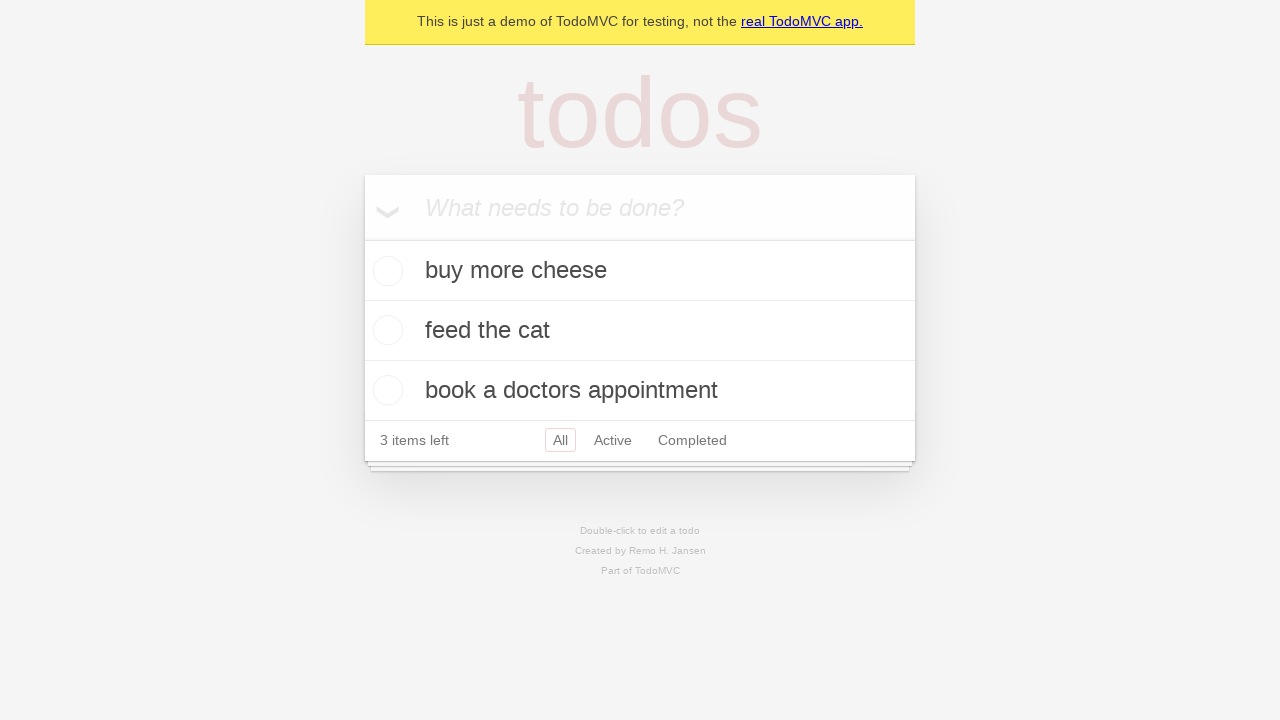

Marked the first todo item as complete at (385, 271) on .todo-list li .toggle >> nth=0
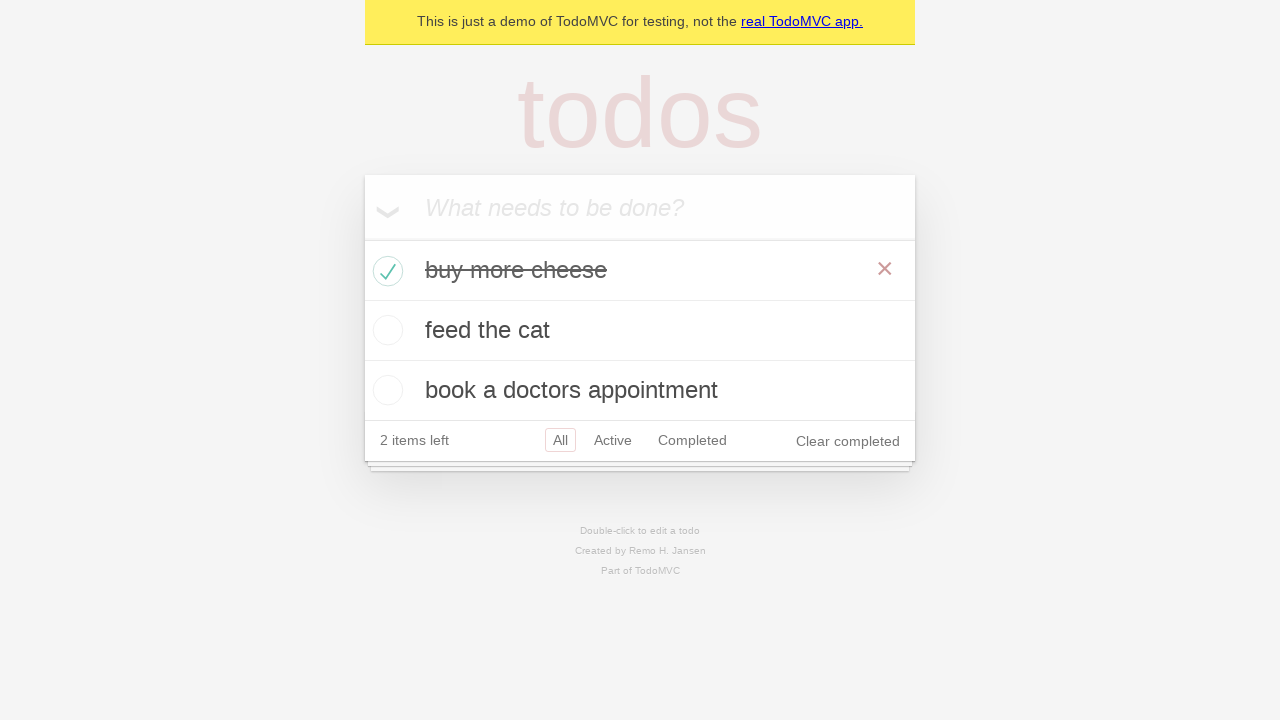

Clear completed button appeared after marking item complete
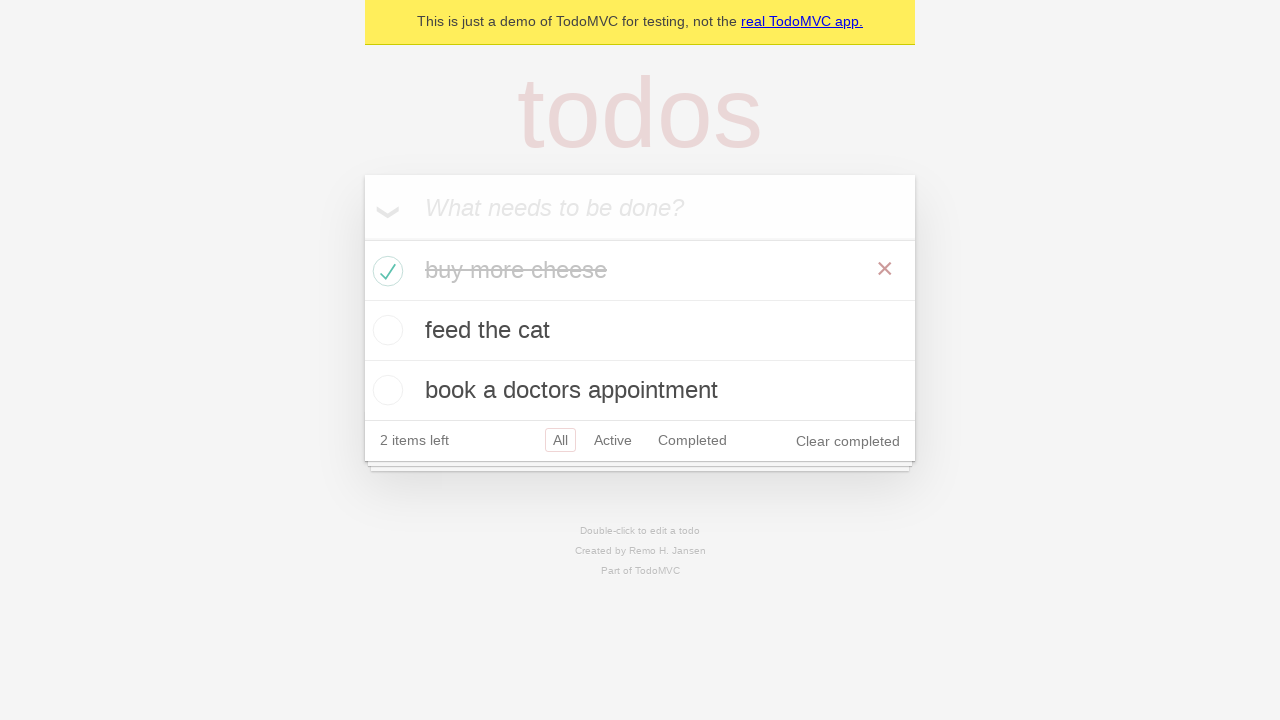

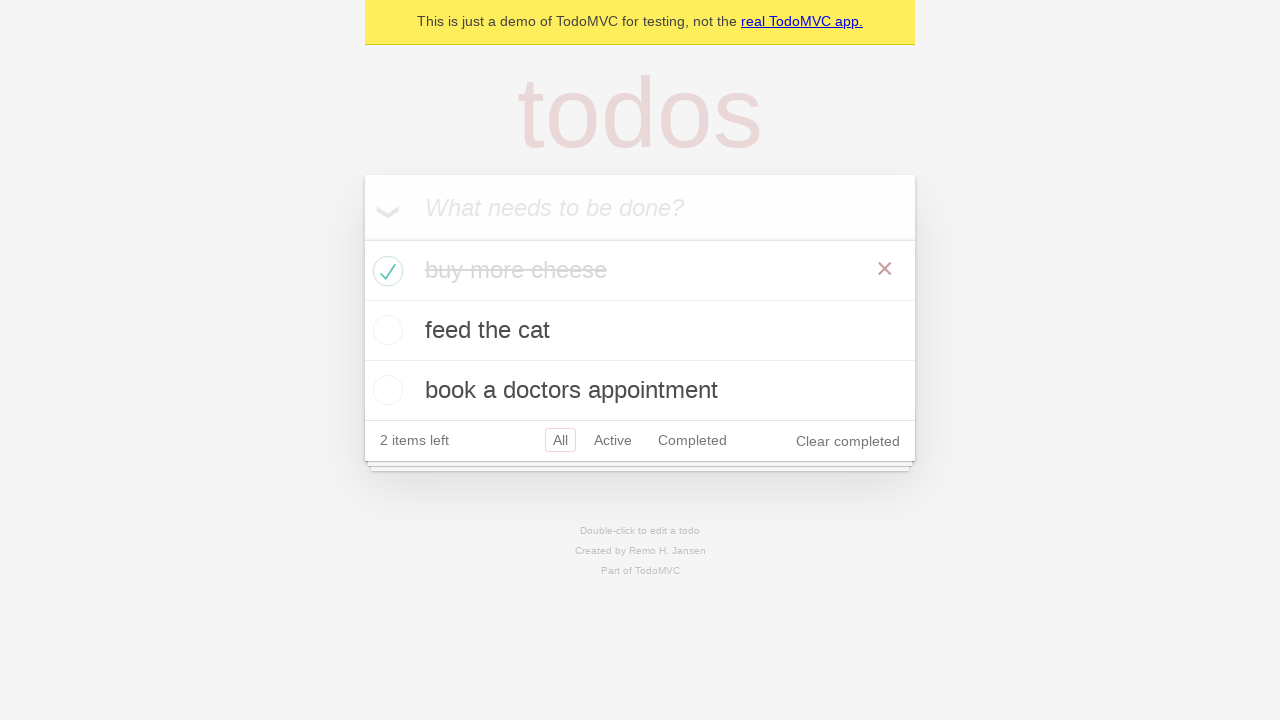